Tests JavaScript confirm dialog handling by accepting and dismissing the dialog and verifying the results

Starting URL: https://the-internet.herokuapp.com/javascript_alerts

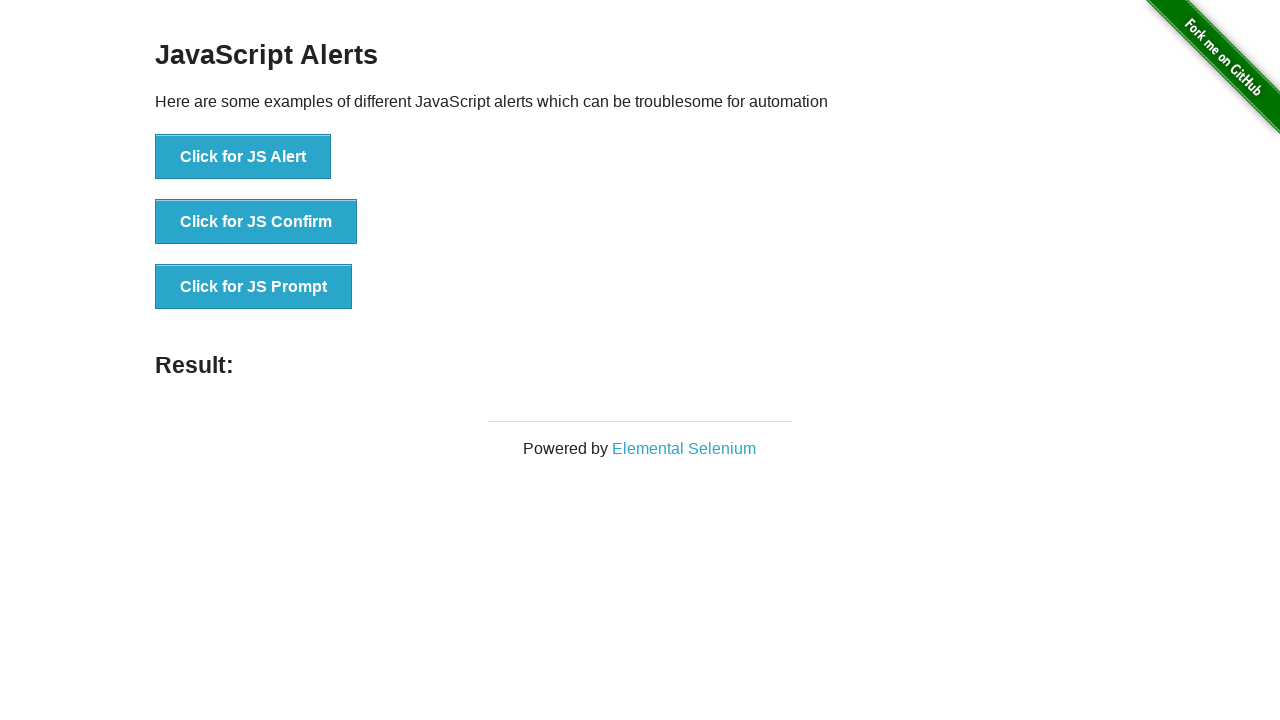

Set up dialog handler to accept confirm dialog
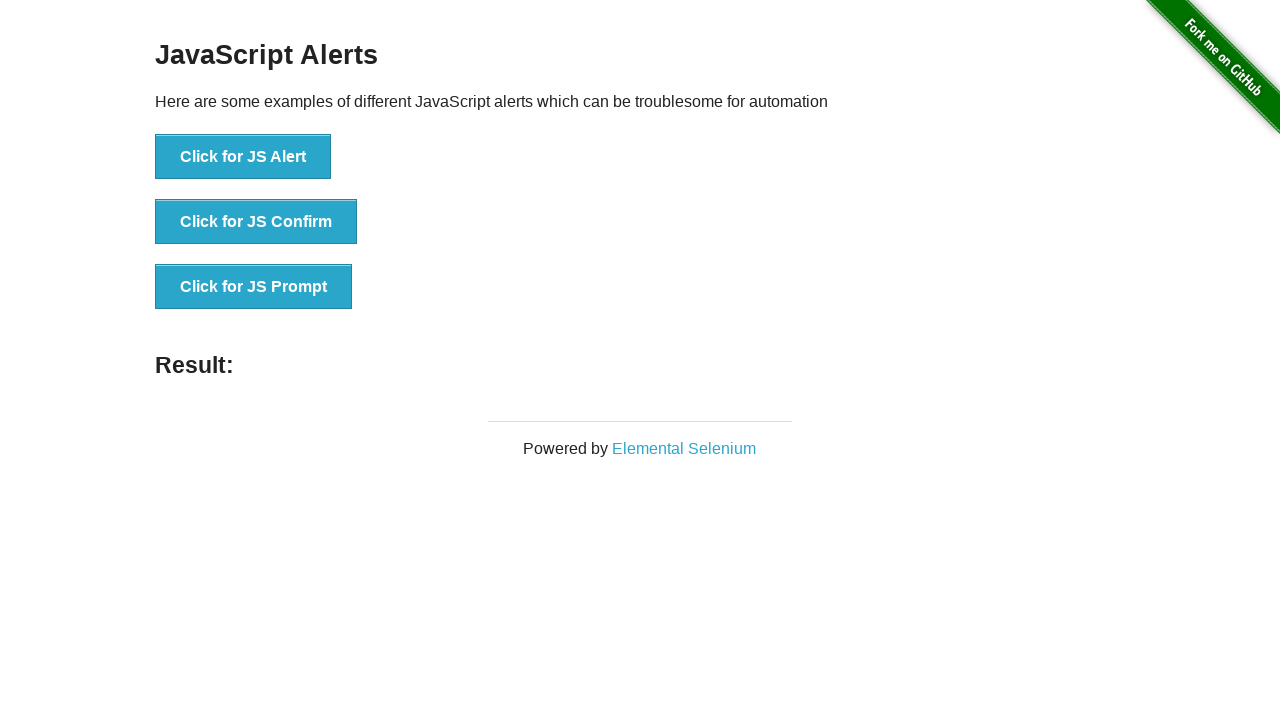

Clicked 'Click for JS Confirm' button to trigger confirm dialog at (256, 222) on text=Click for JS Confirm
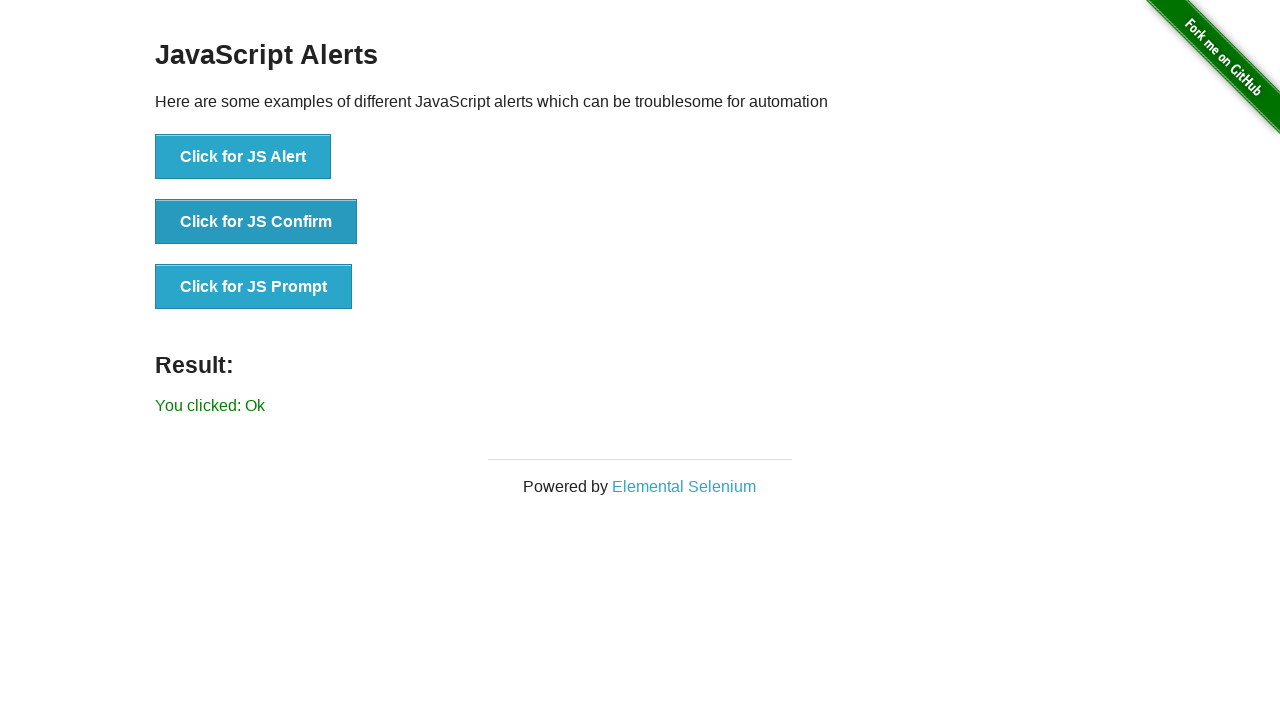

Verified result text shows 'You clicked: Ok' after accepting dialog
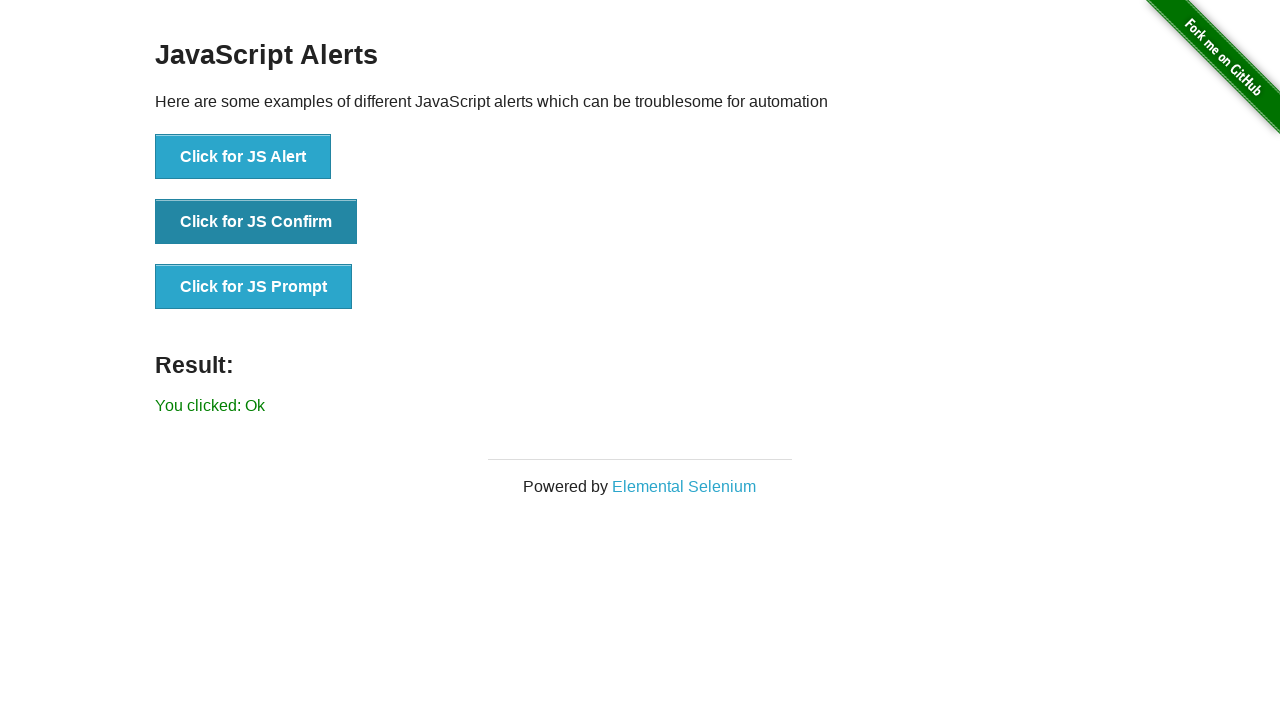

Set up dialog handler to dismiss confirm dialog
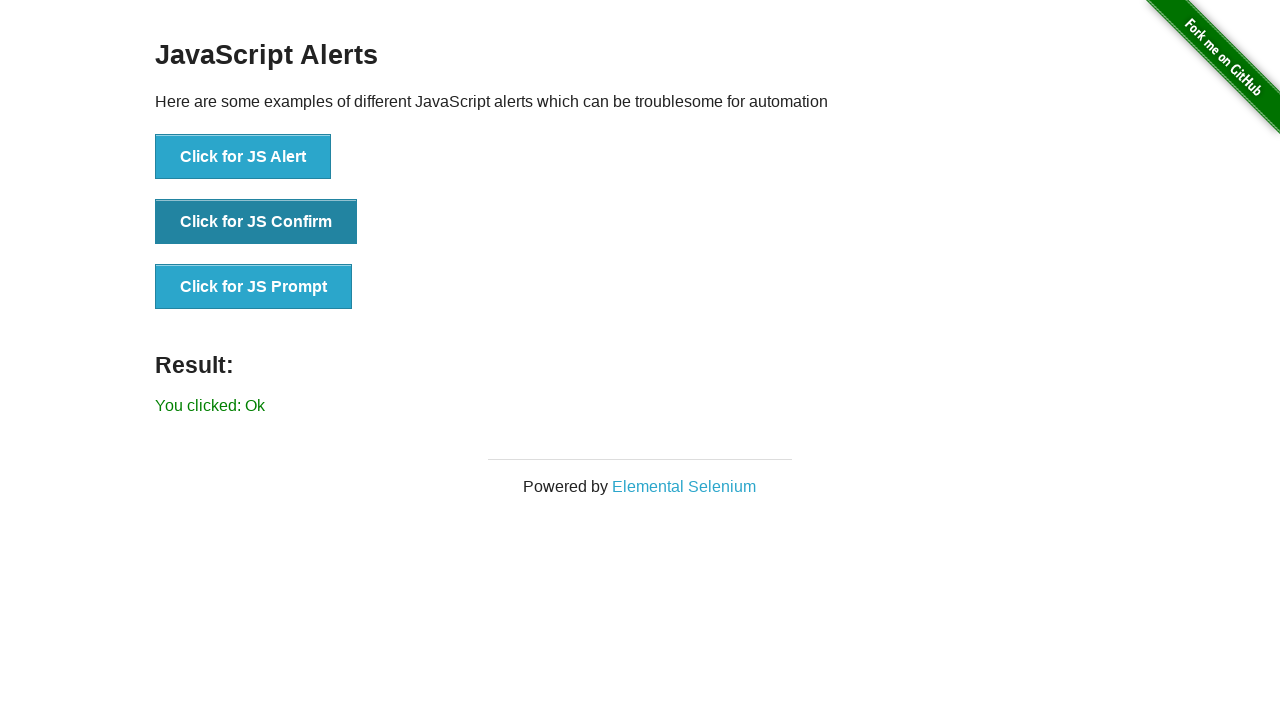

Clicked 'Click for JS Confirm' button to trigger confirm dialog again at (256, 222) on text=Click for JS Confirm
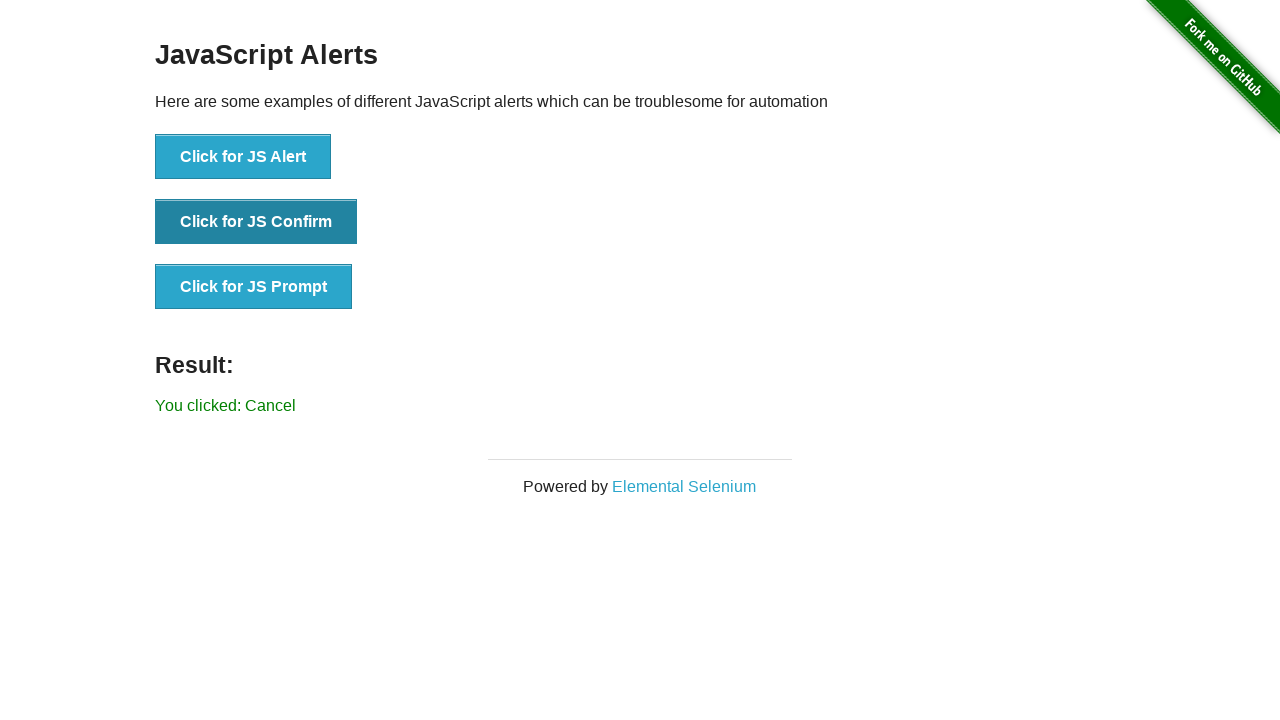

Verified result text shows 'You clicked: Cancel' after dismissing dialog
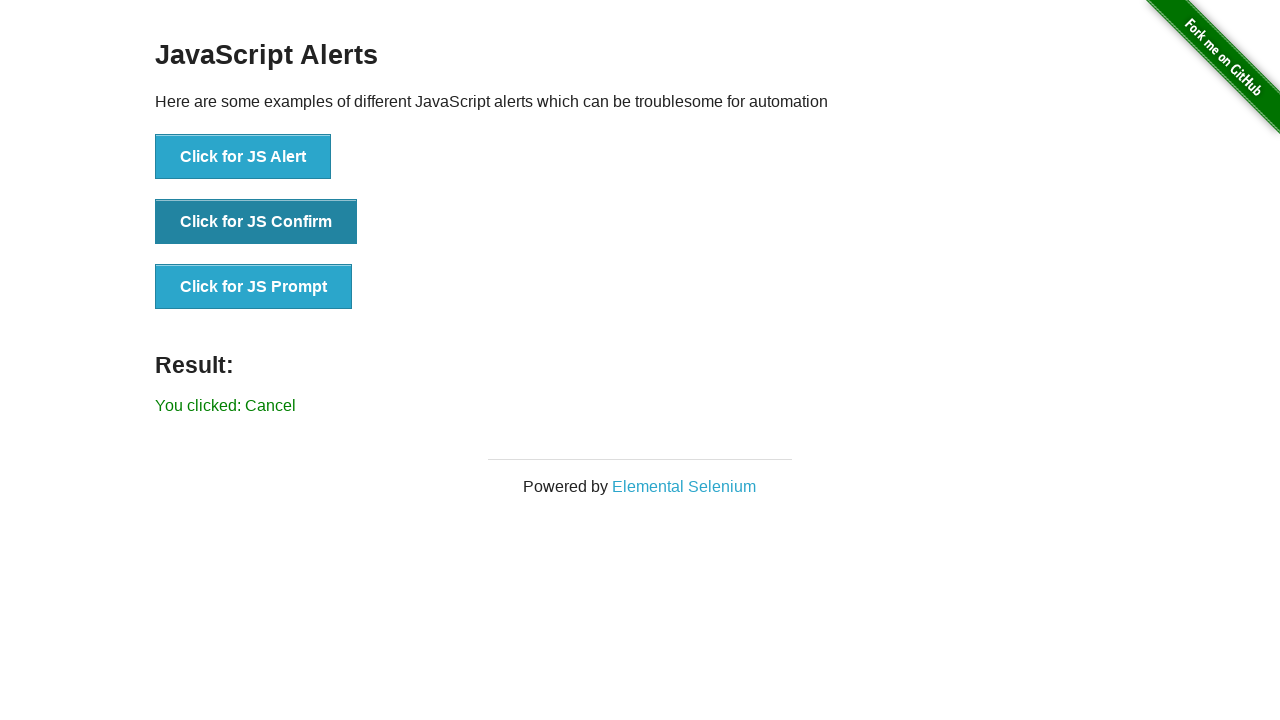

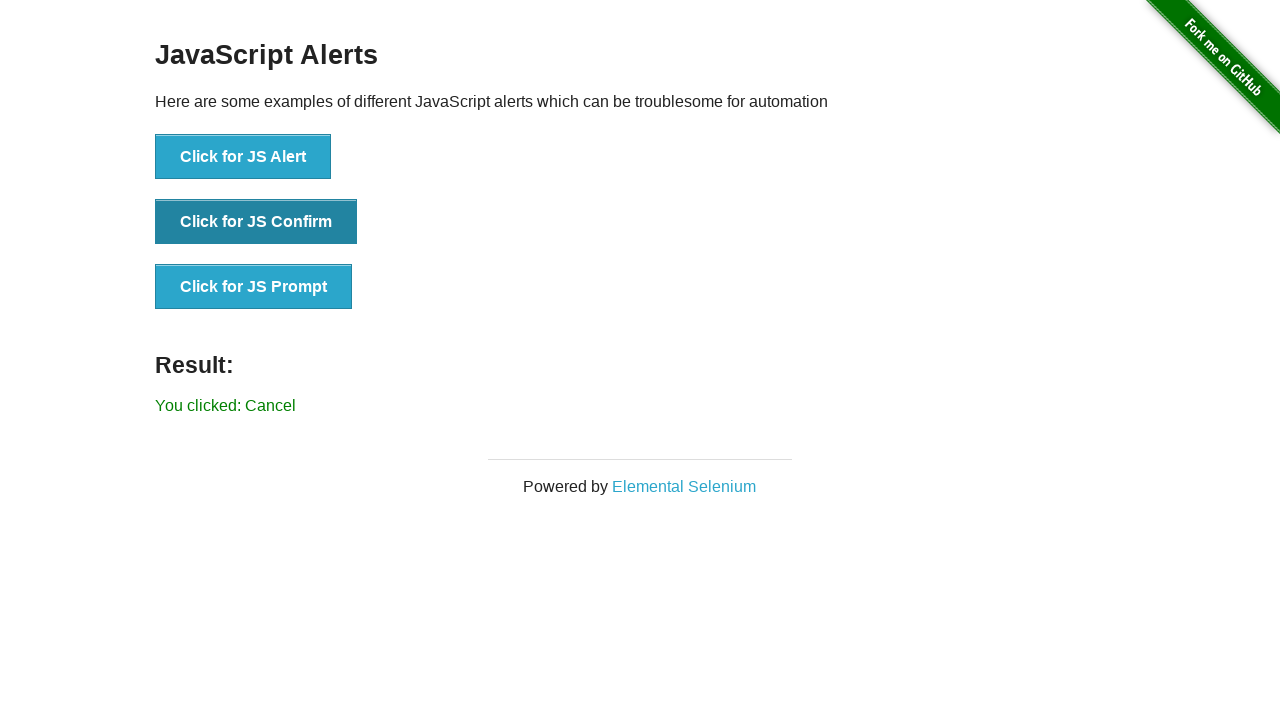